Tests opting out of A/B testing by adding an opt-out cookie before visiting the A/B test page, then navigating to verify opt-out works

Starting URL: http://the-internet.herokuapp.com

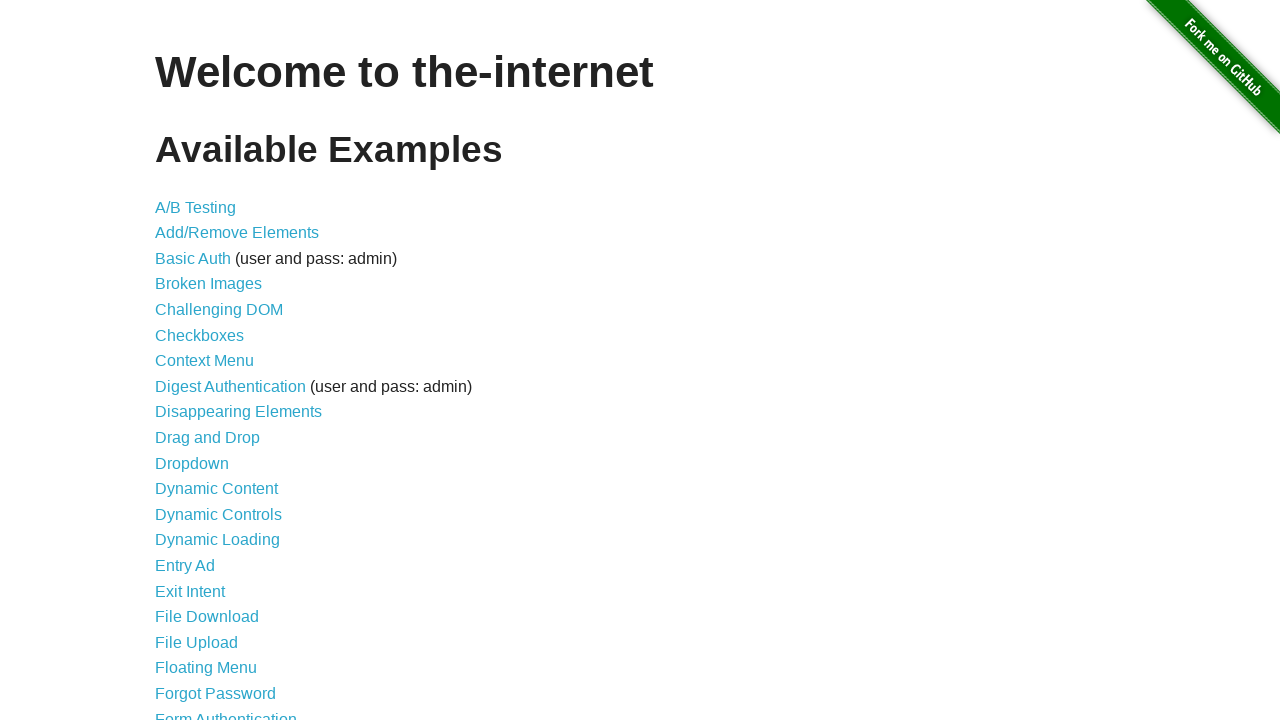

Added optimizelyOptOut cookie to opt out of A/B testing
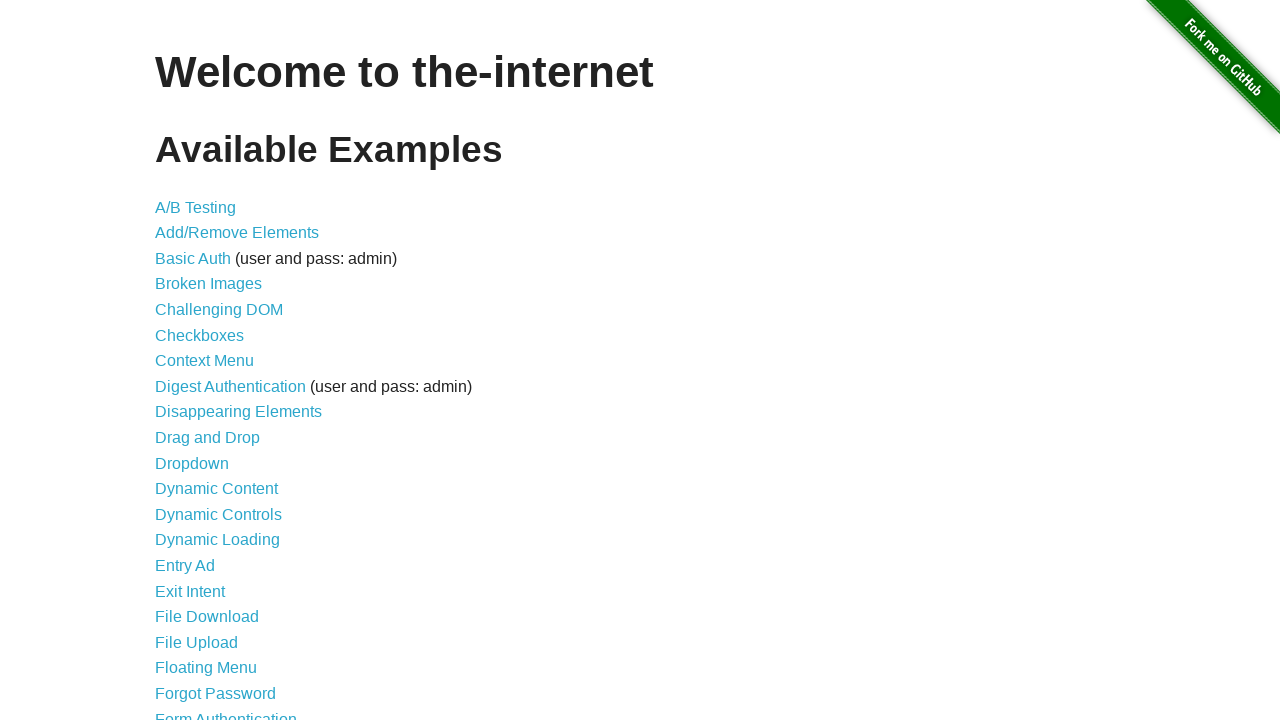

Navigated to A/B test page
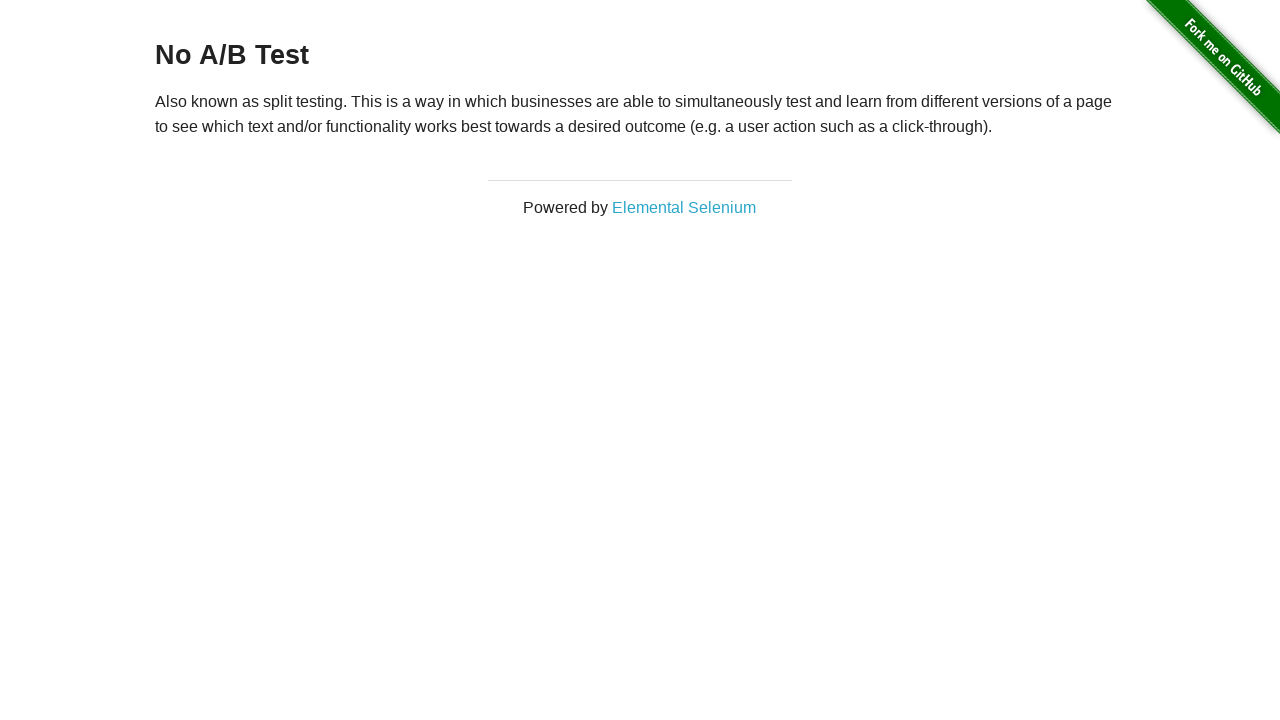

Retrieved heading text to verify opt-out status
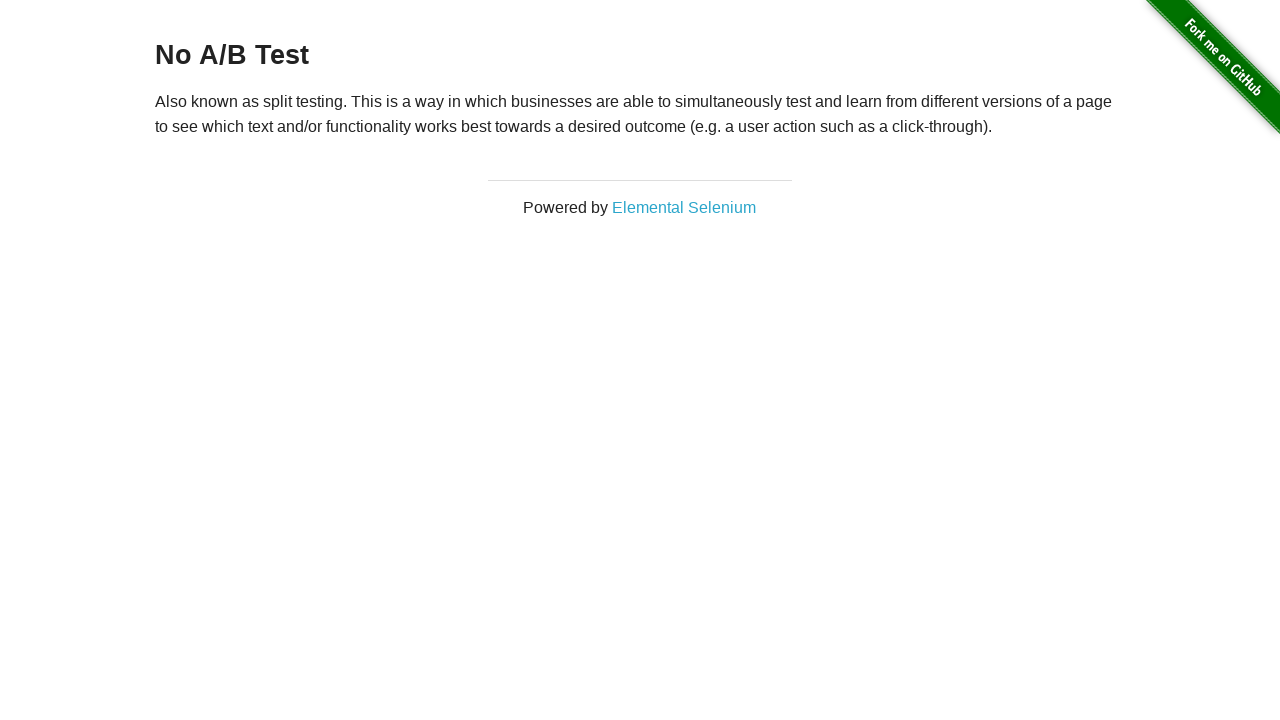

Verified that heading displays 'No A/B Test', confirming opt-out cookie works
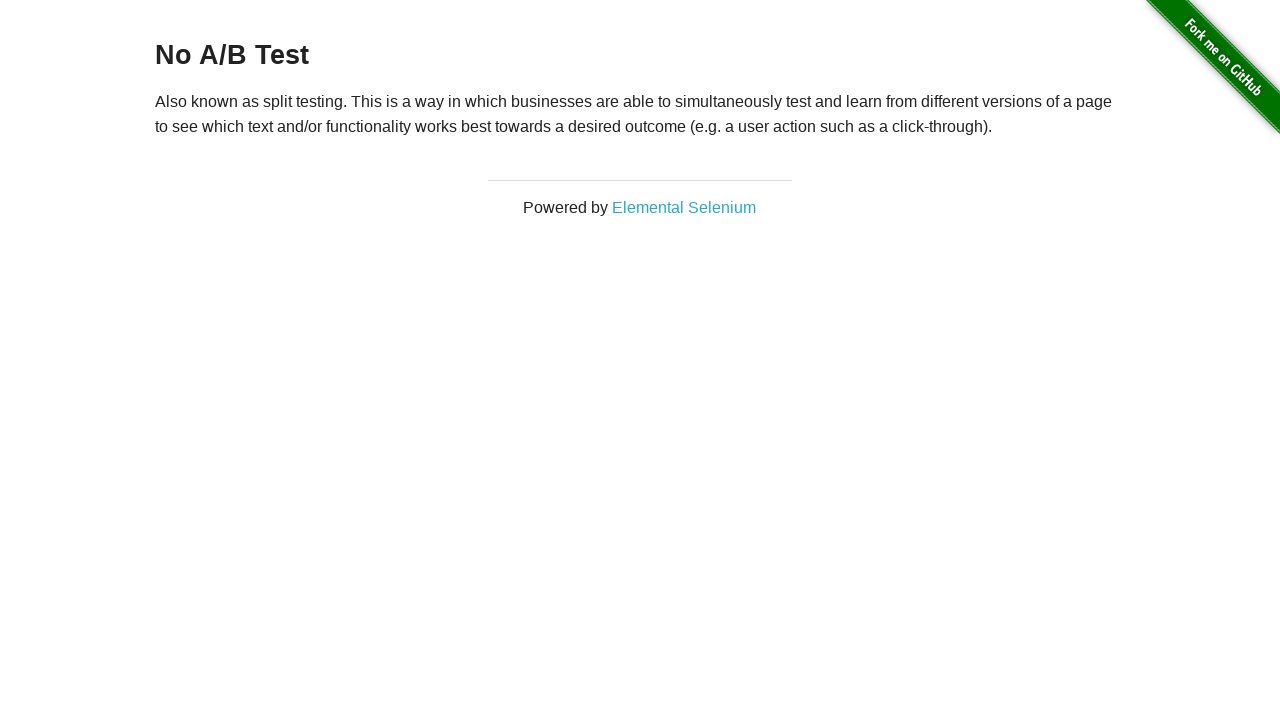

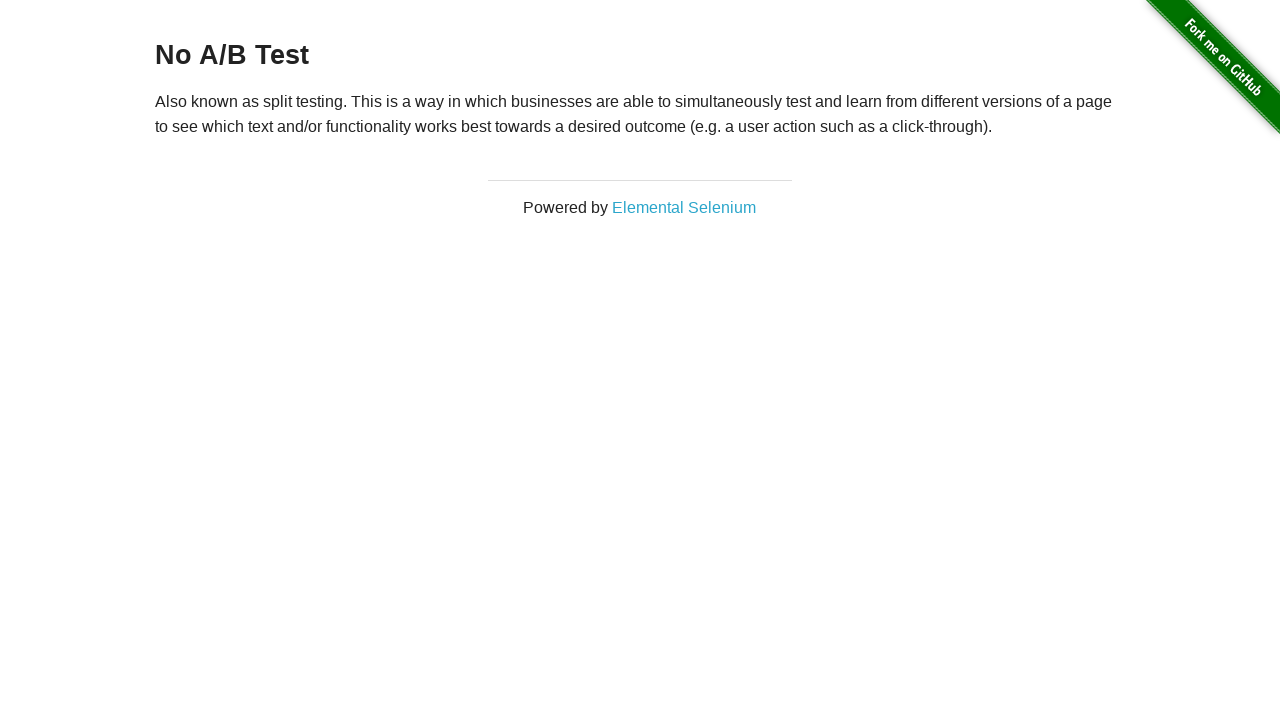